Tests opening a new window by clicking a link and verifying the new tab opens with correct content

Starting URL: https://the-internet.herokuapp.com/windows

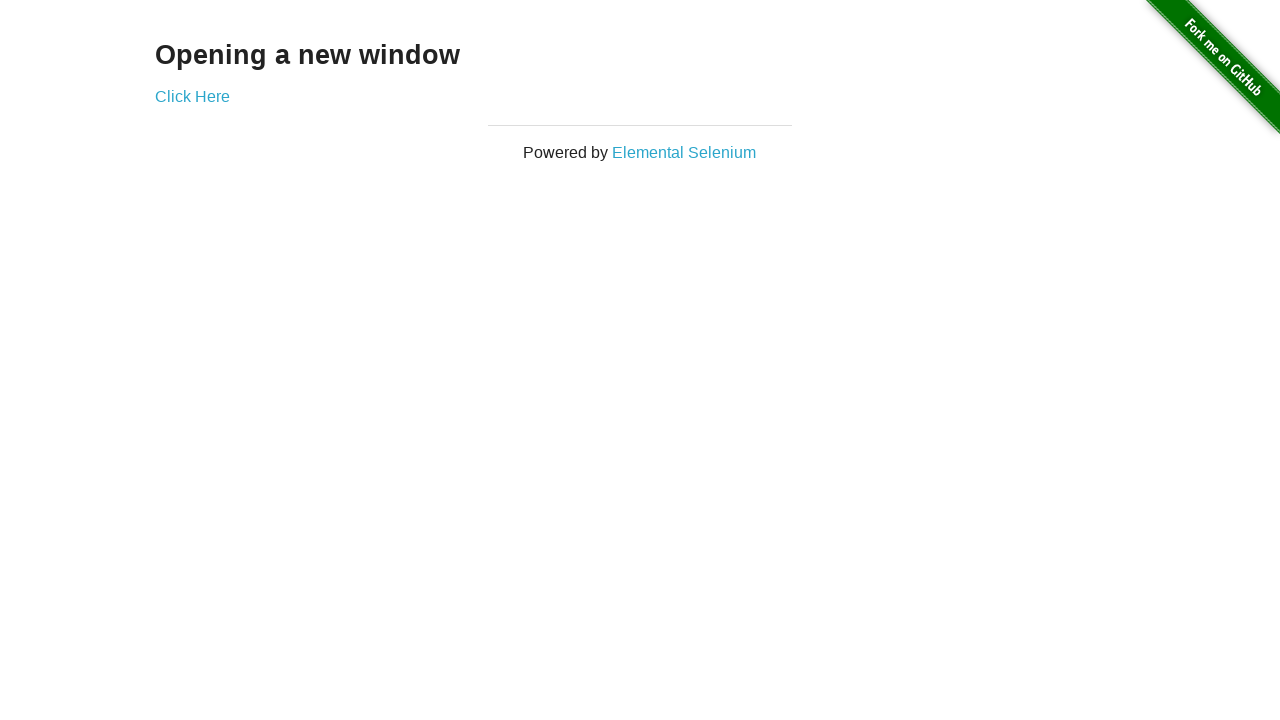

Waited for new window link to be visible
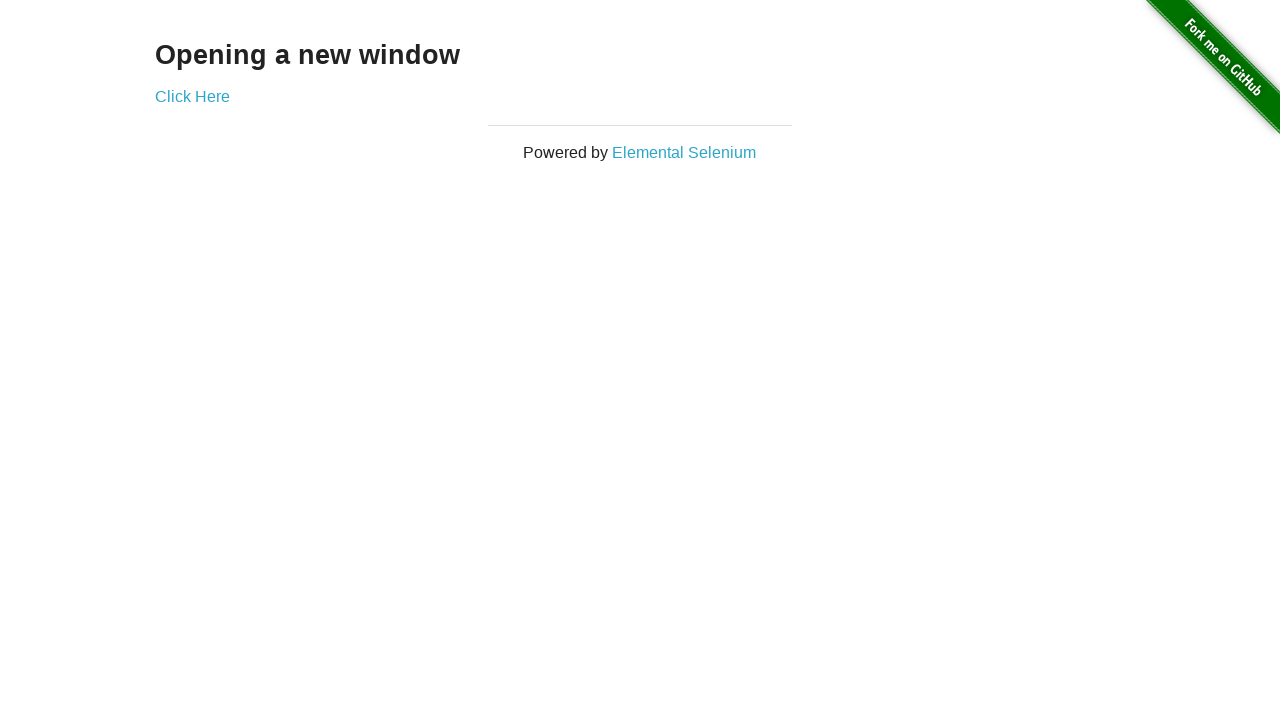

Clicked link to open new window at (192, 96) on a[href='/windows/new']
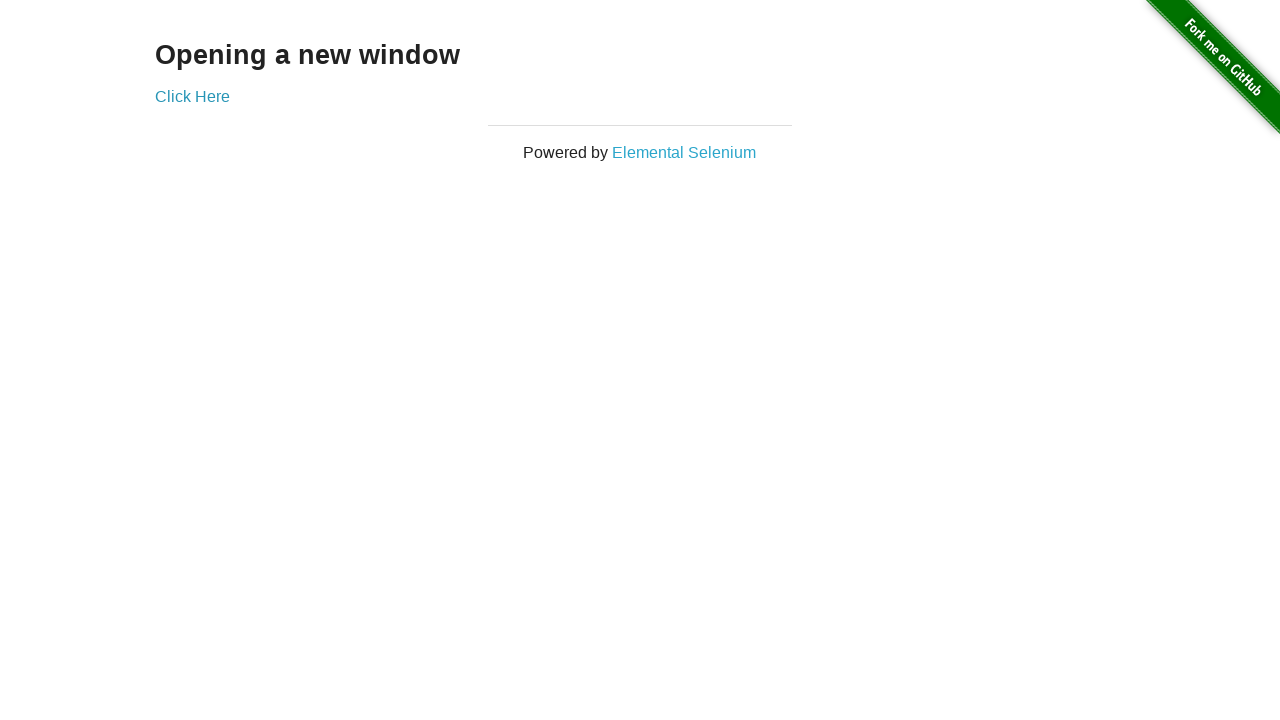

New window opened and page loaded
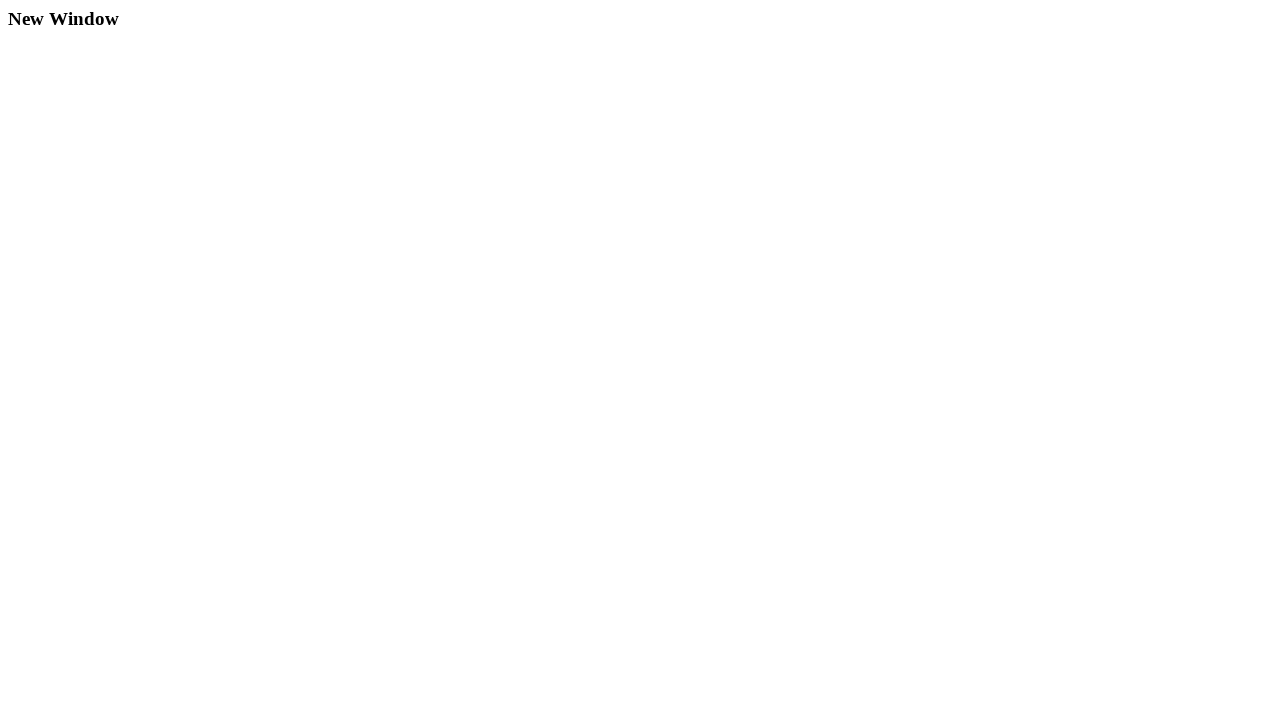

Closed the new window
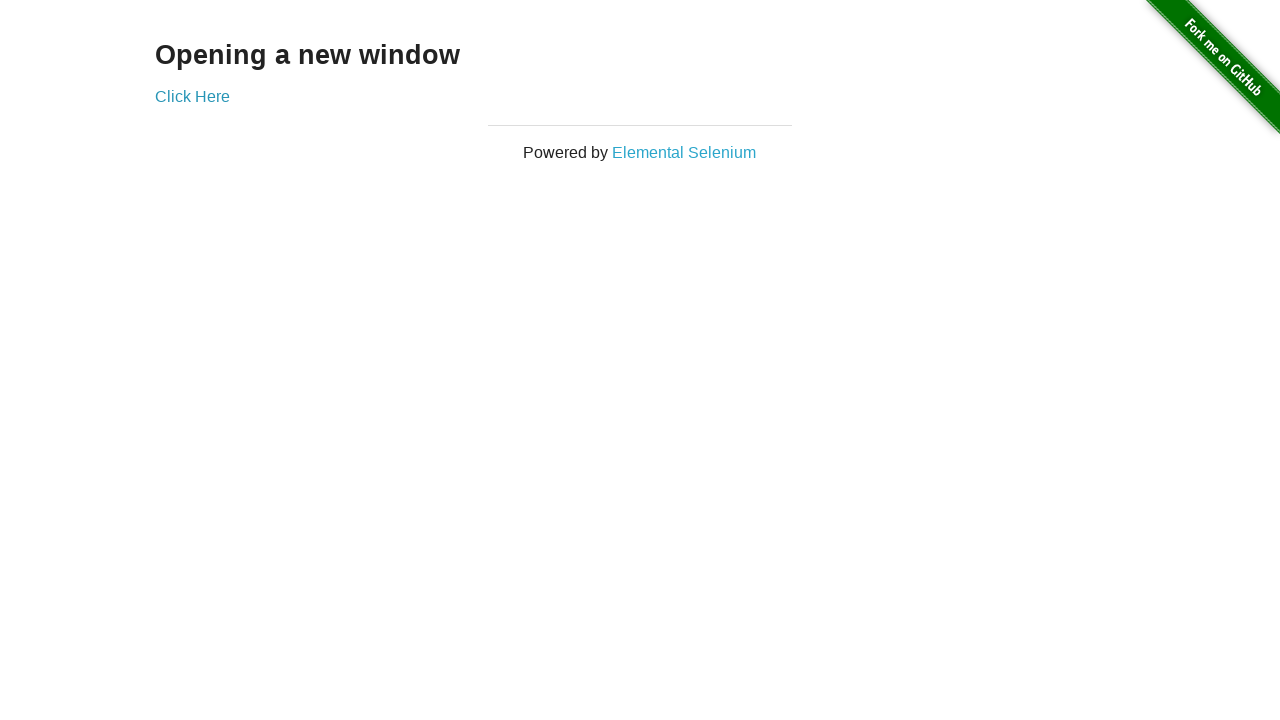

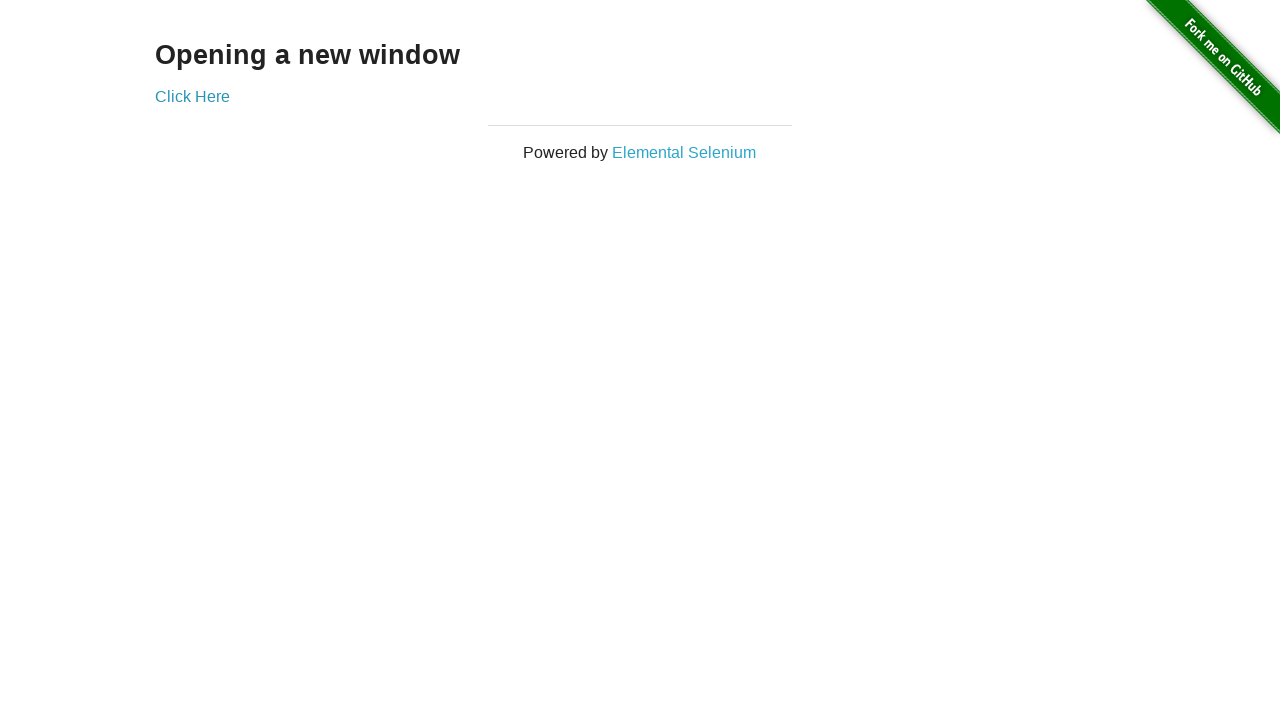